Navigates to a frames test page, scrolls down 250 pixels, and verifies the centered element

Starting URL: https://applitools.github.io/demo/TestPages/FramesTestPage/

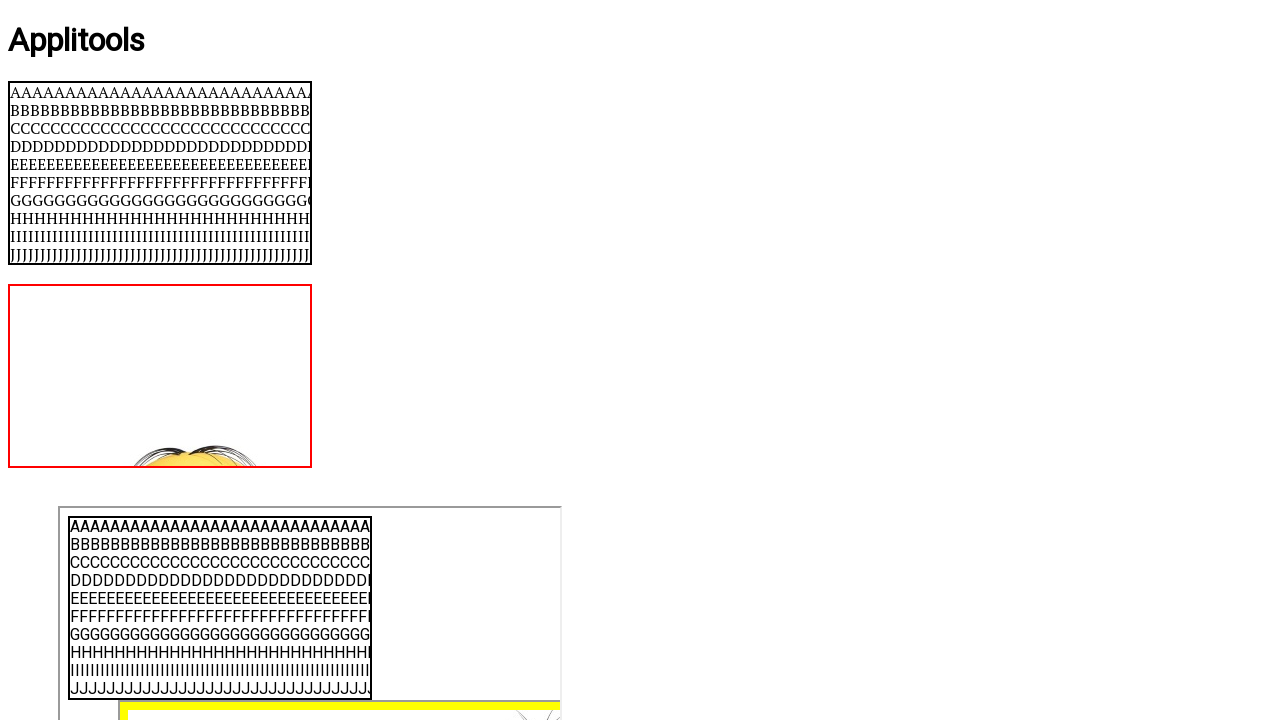

Scrolled page down by 250 pixels
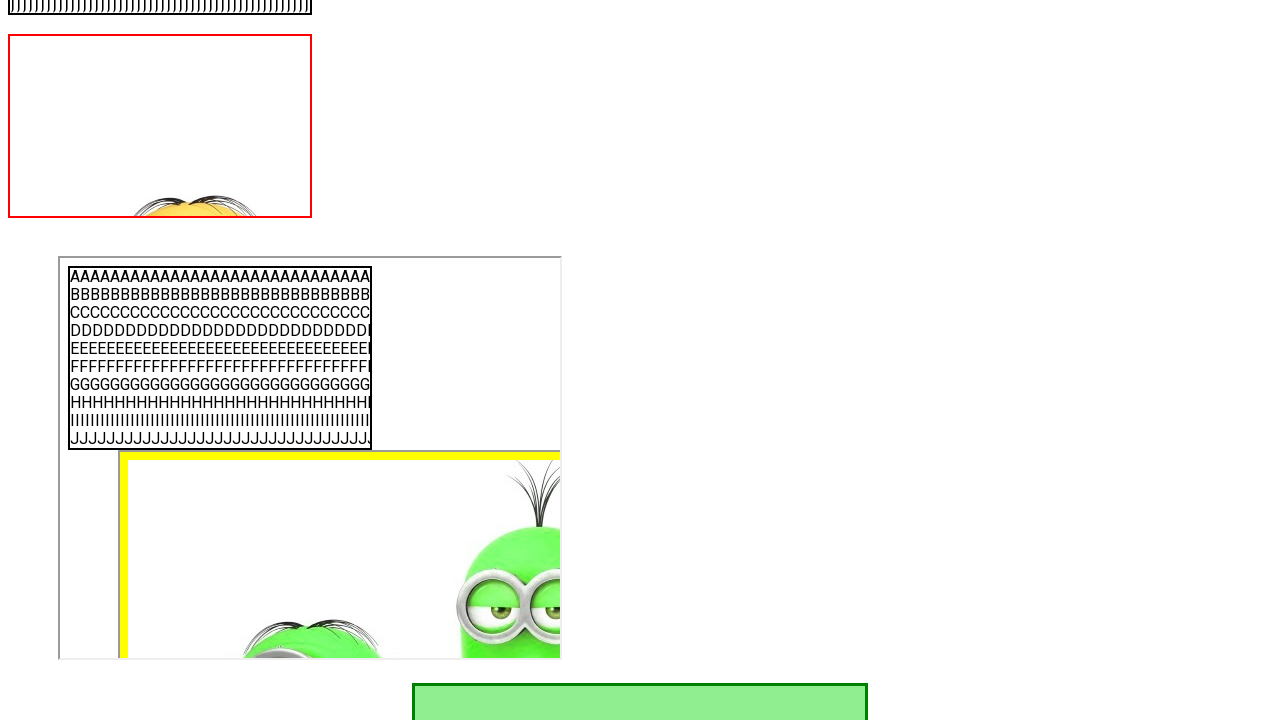

Centered element became visible after scroll
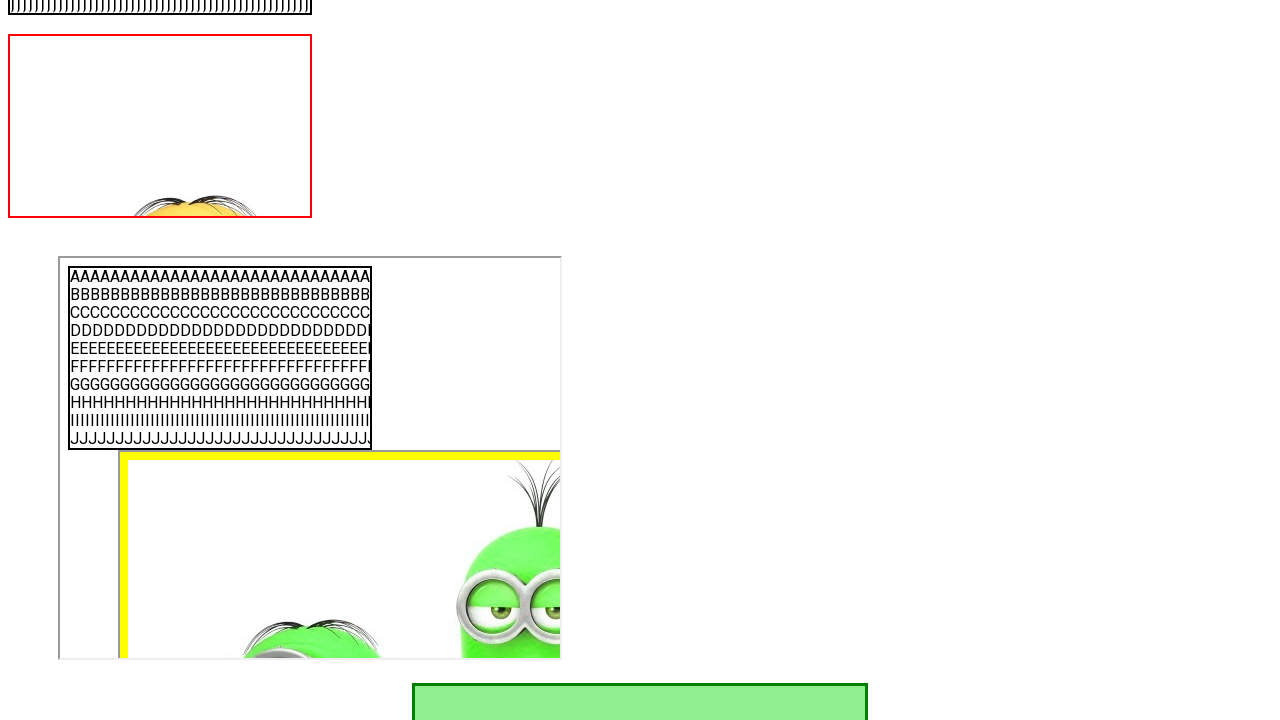

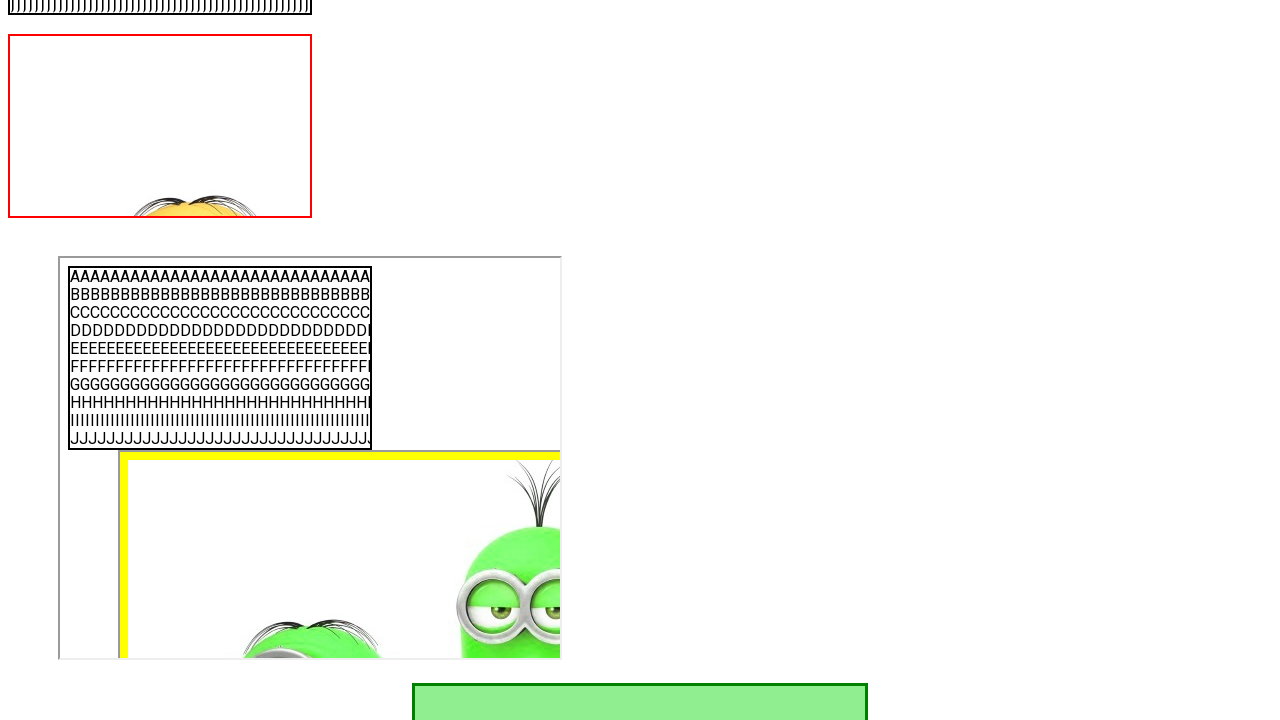